Tests the Add/Remove Elements functionality by navigating to the page, adding elements twice, and then removing them one by one, verifying the count at each step.

Starting URL: https://the-internet.herokuapp.com/

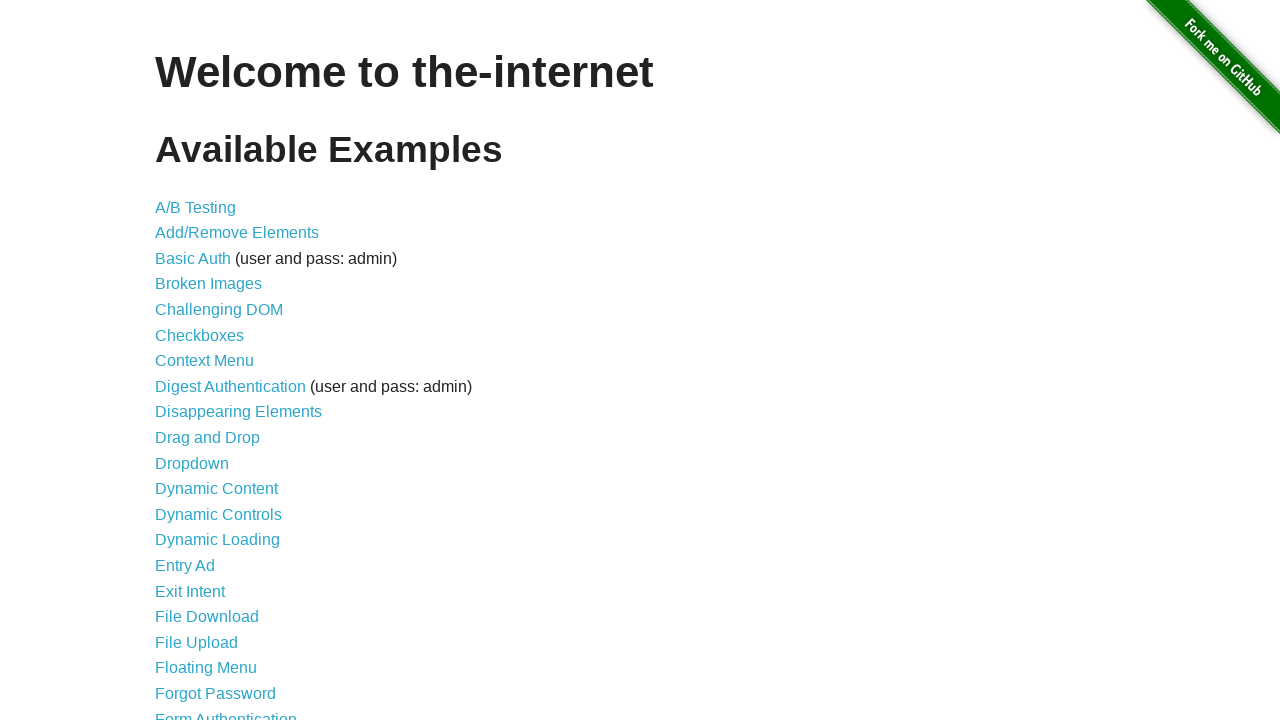

Clicked on Add/Remove Elements link at (237, 233) on text=Add/Remove Elements
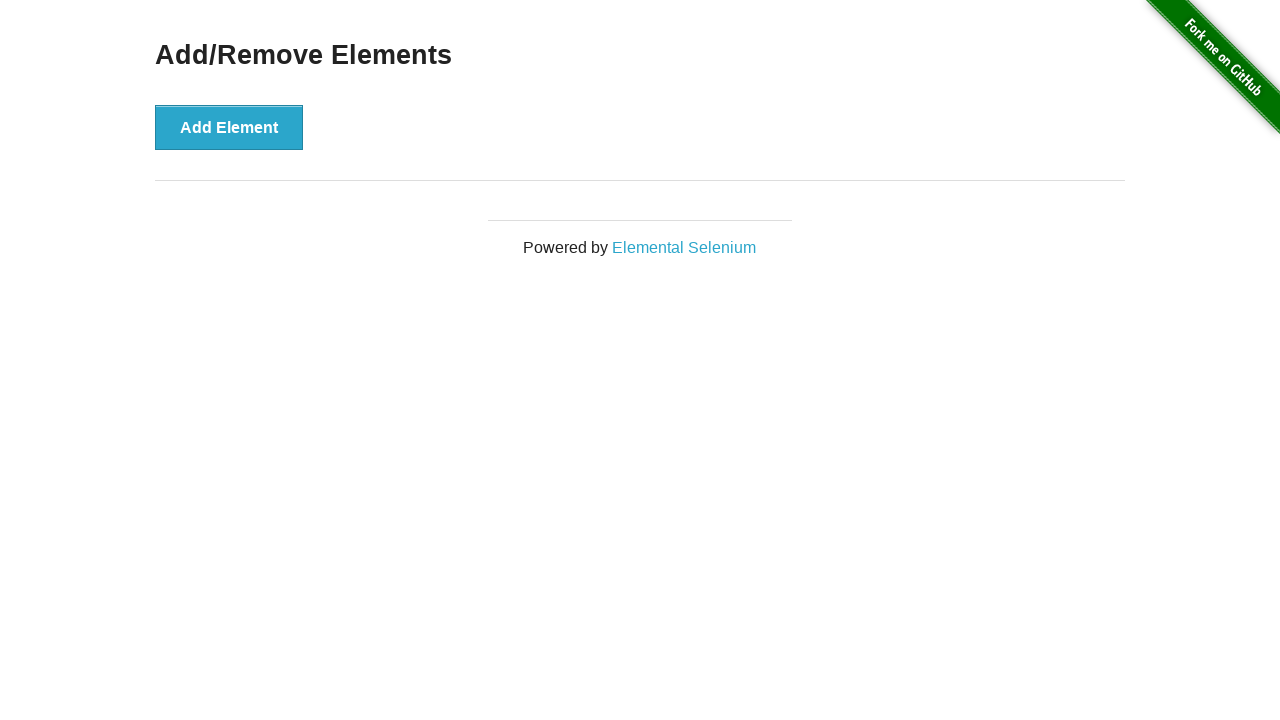

Navigated to Add/Remove Elements page
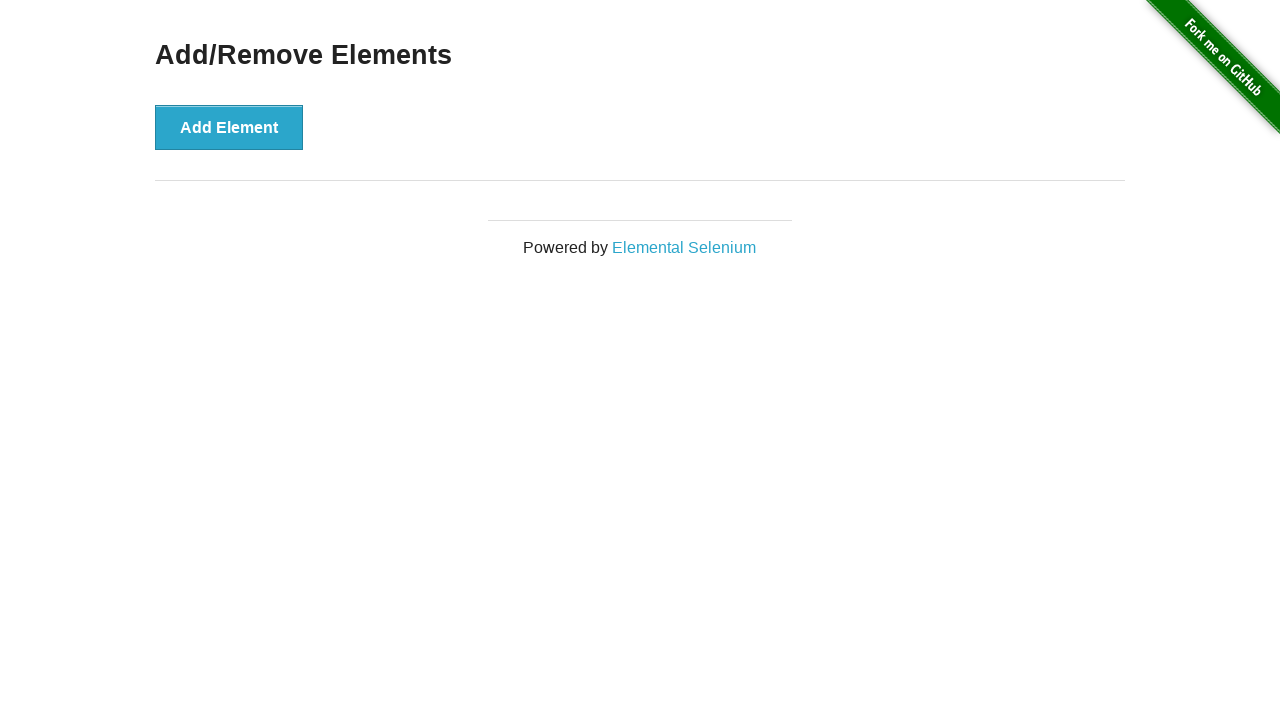

Clicked Add Element button (first time) at (229, 127) on text=Add Element
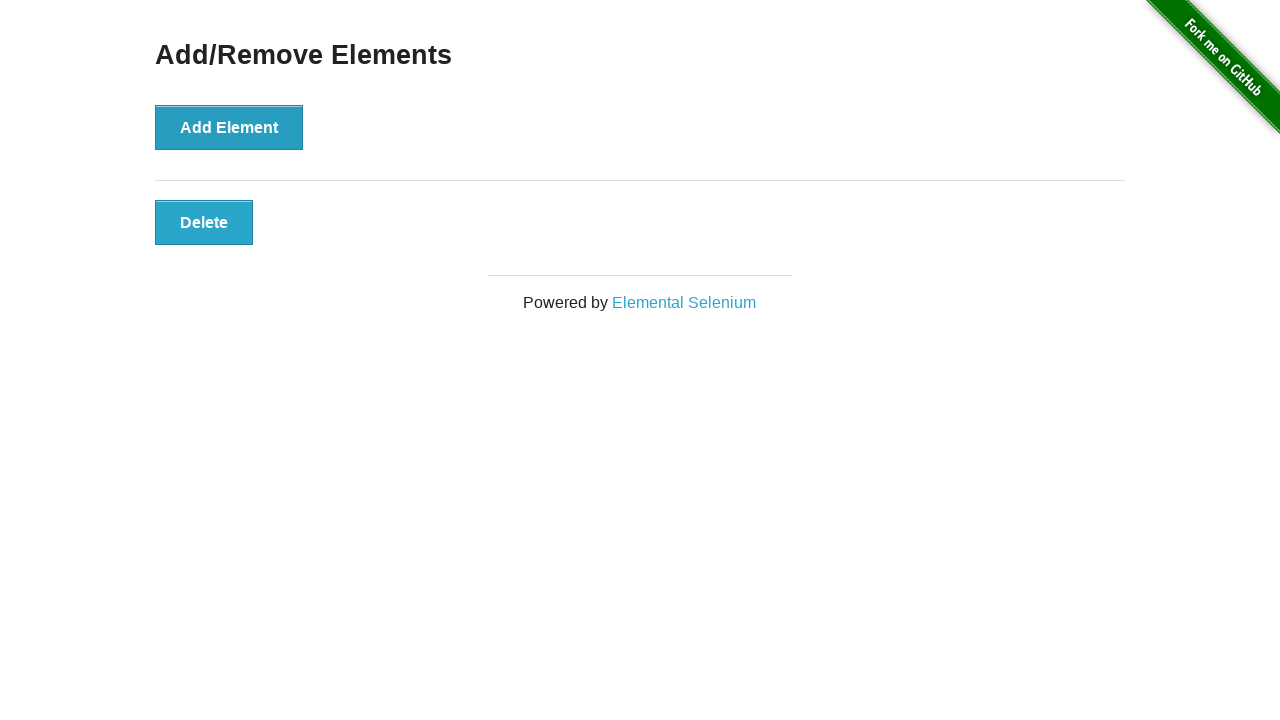

First element added and visible
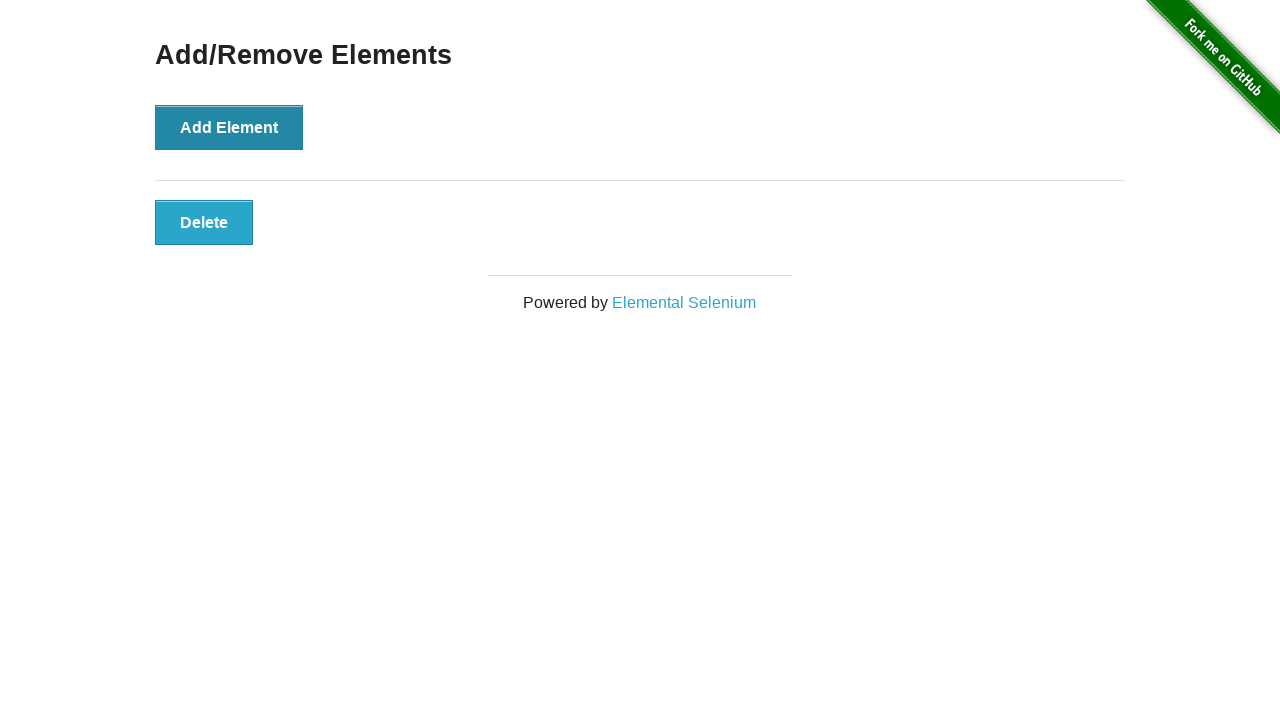

Clicked Add Element button (second time) at (229, 127) on text=Add Element
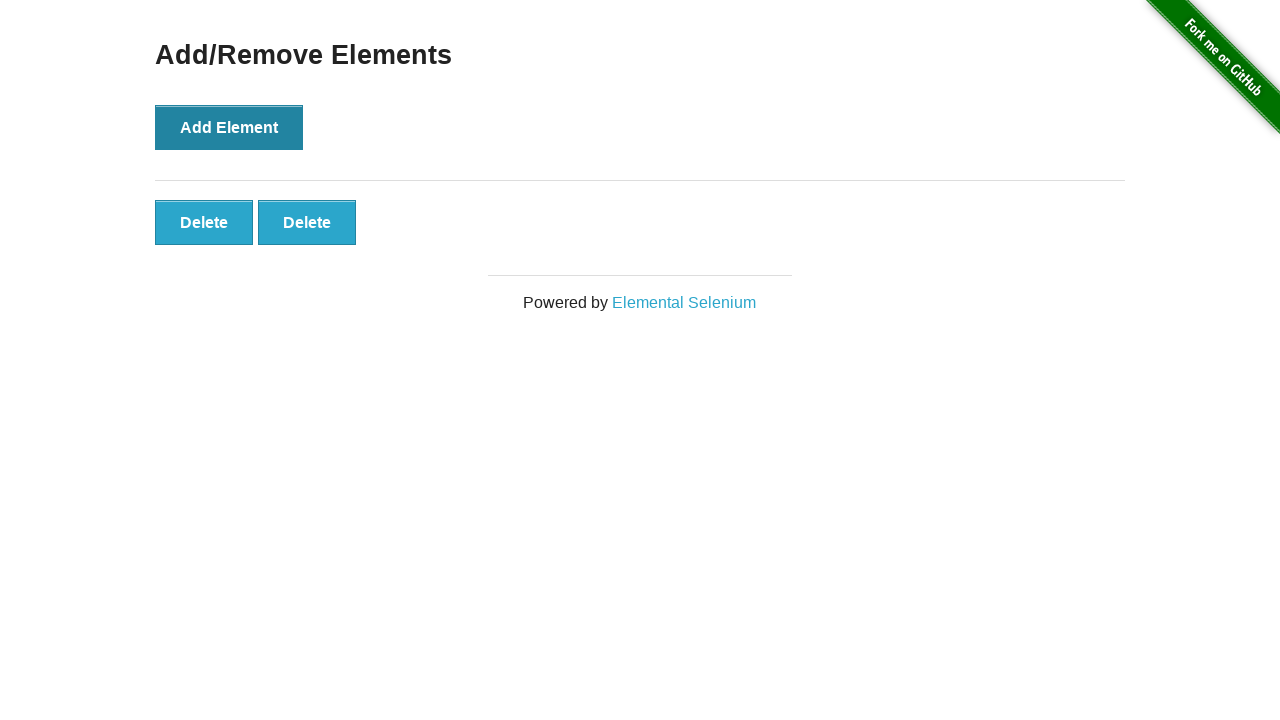

Second element added and visible
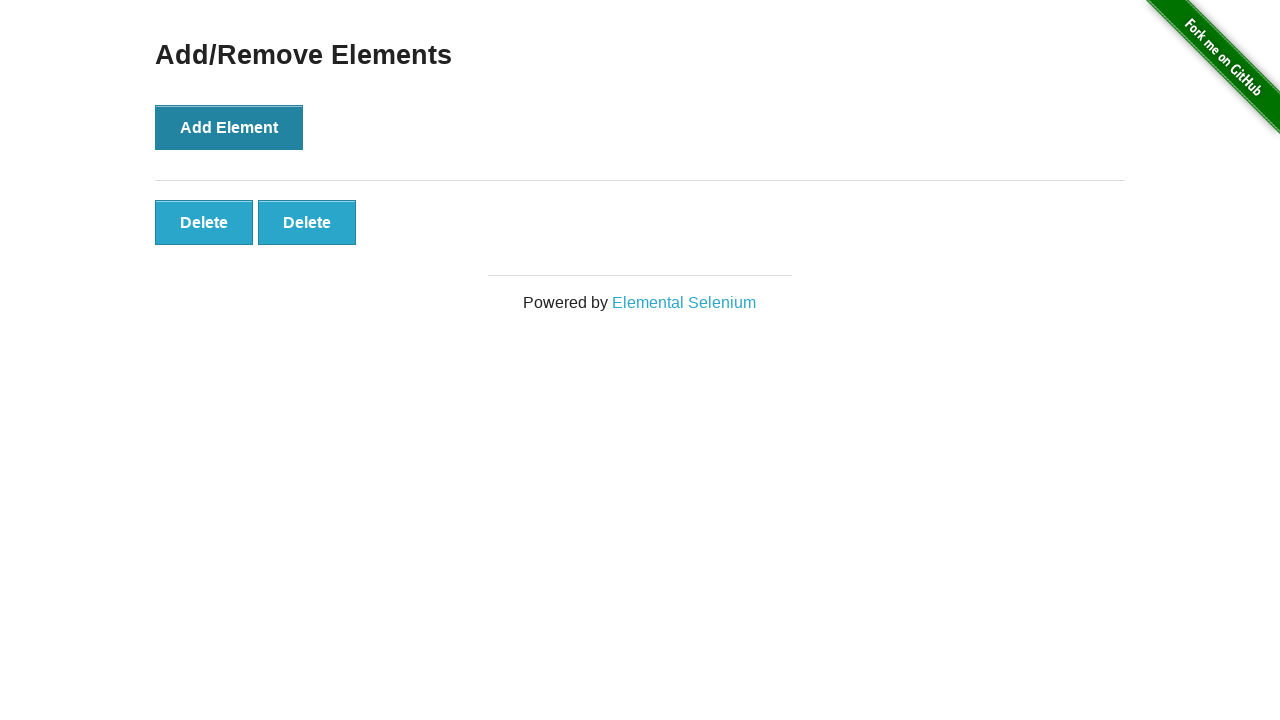

Clicked Delete button to remove first element at (204, 222) on [class=added-manually] >> nth=0
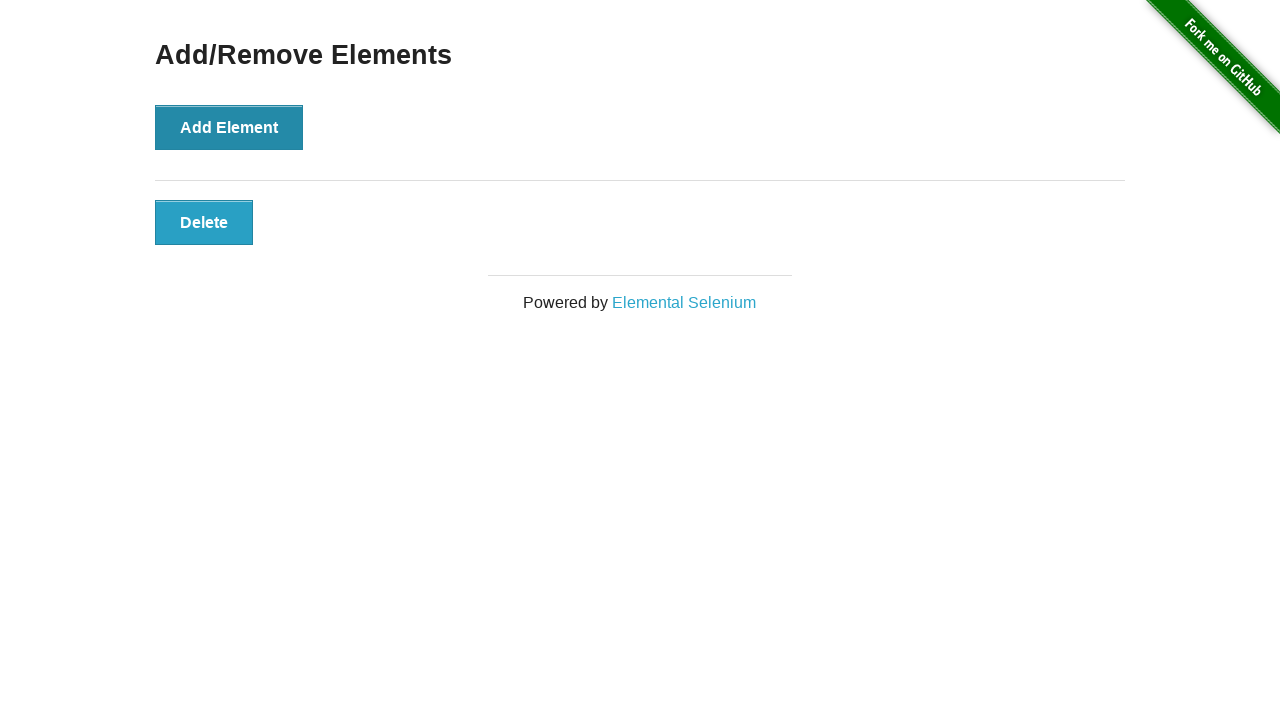

Clicked Delete button to remove second element at (204, 222) on [class=added-manually] >> nth=0
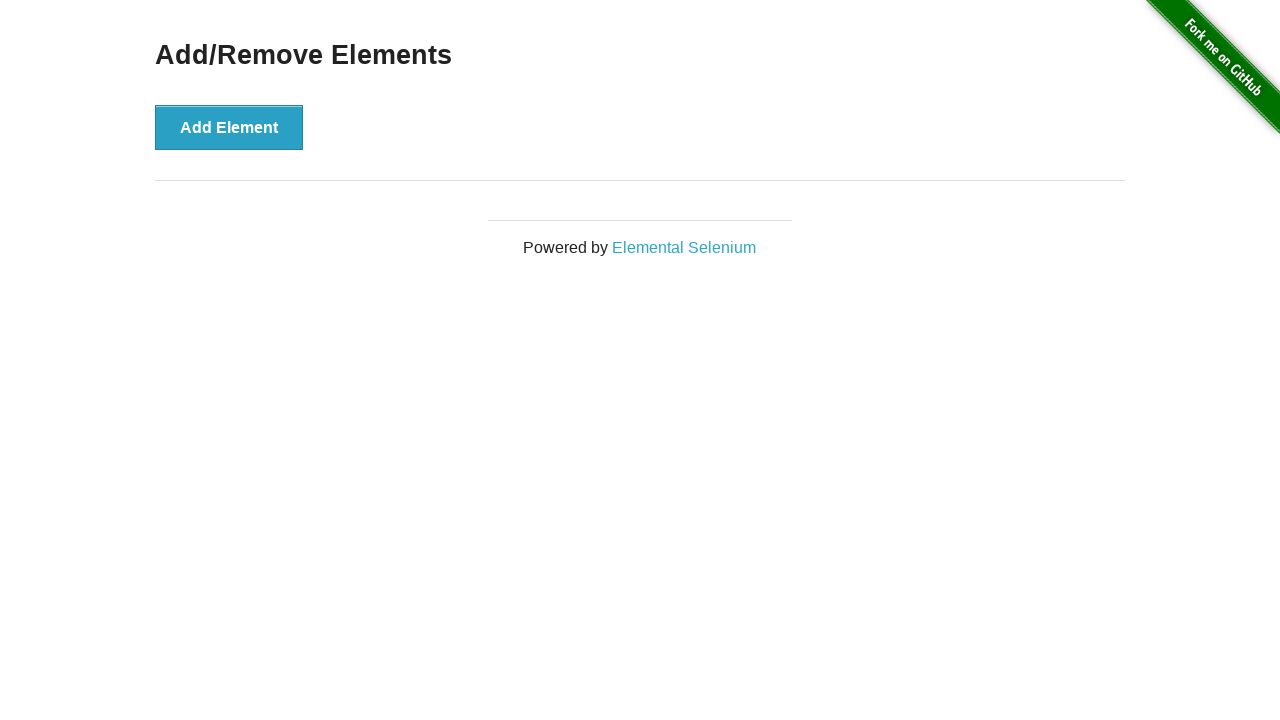

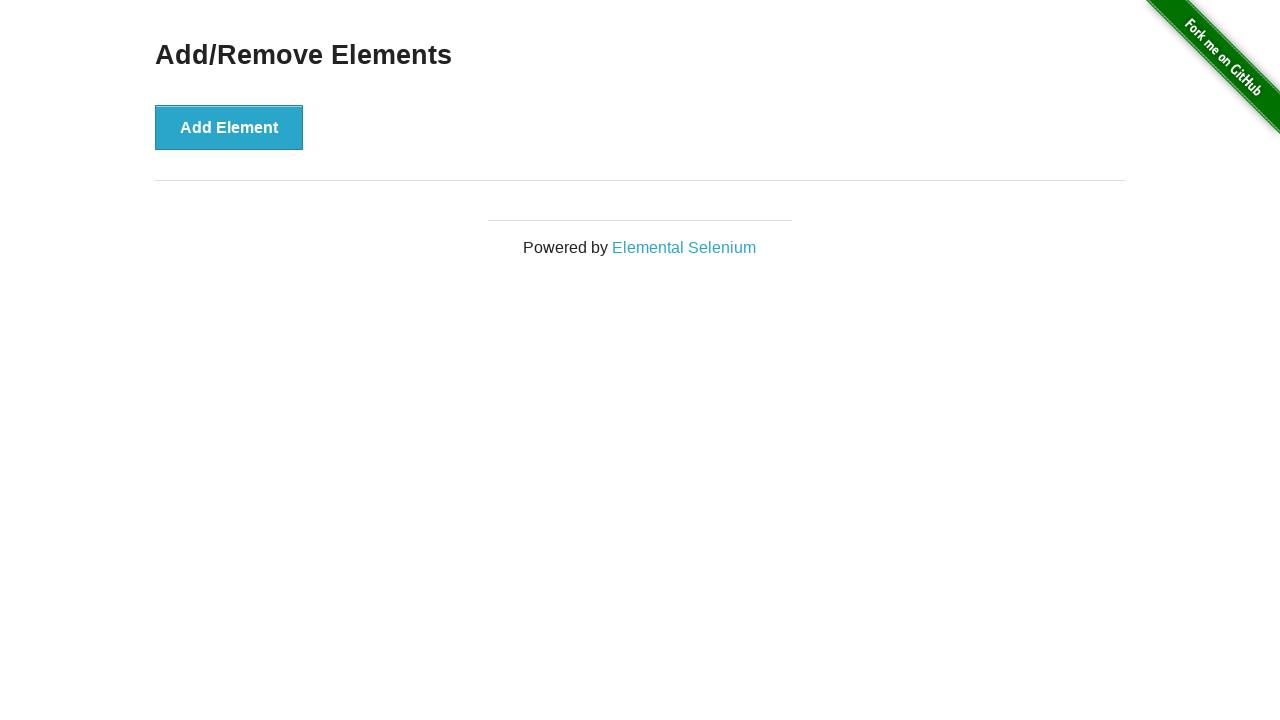